Tests adding and removing elements dynamically by clicking add button multiple times then removing all added elements

Starting URL: https://the-internet.herokuapp.com/add_remove_elements/

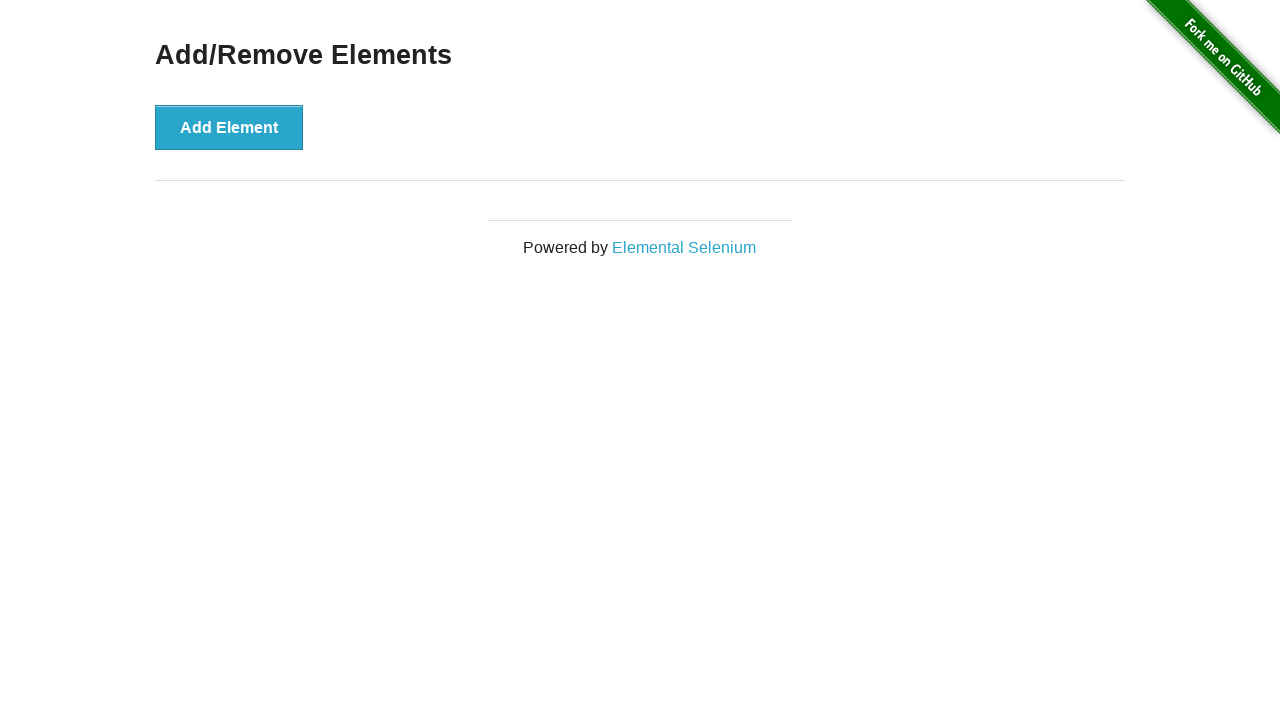

Clicked Add Element button (iteration 1 of 7) at (229, 127) on xpath=//button[text()='Add Element']
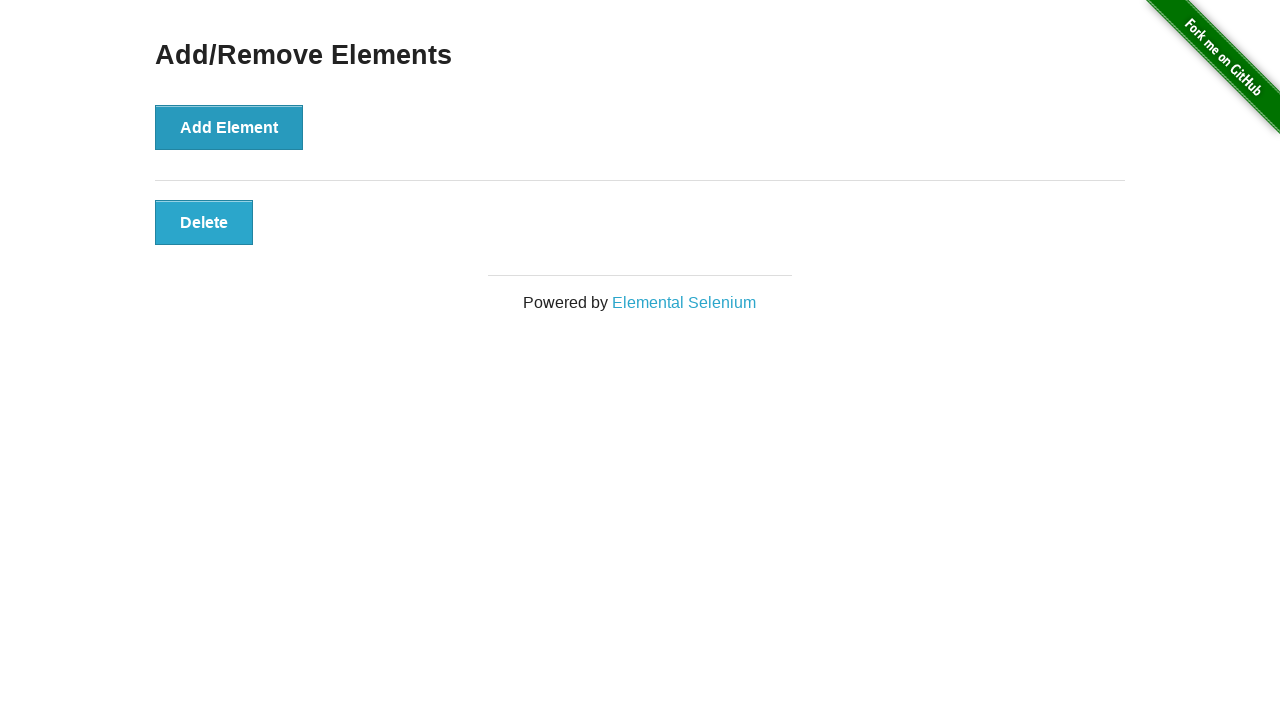

Clicked Add Element button (iteration 2 of 7) at (229, 127) on xpath=//button[text()='Add Element']
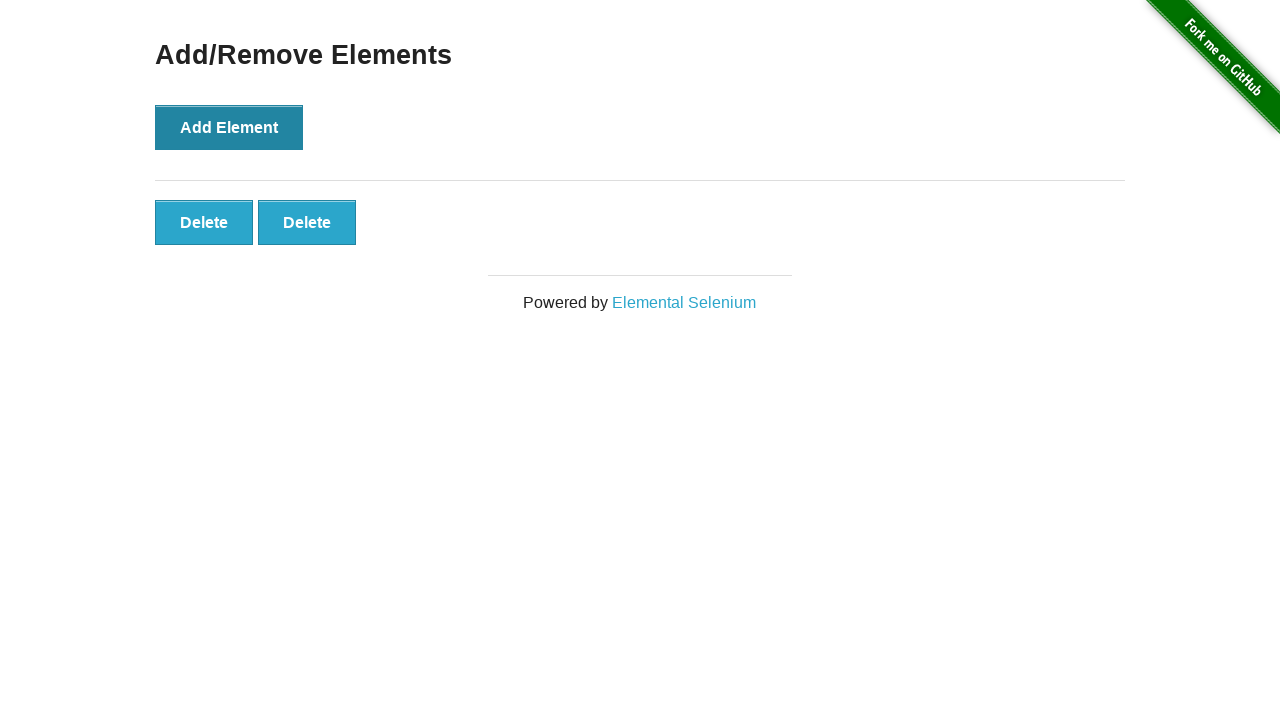

Clicked Add Element button (iteration 3 of 7) at (229, 127) on xpath=//button[text()='Add Element']
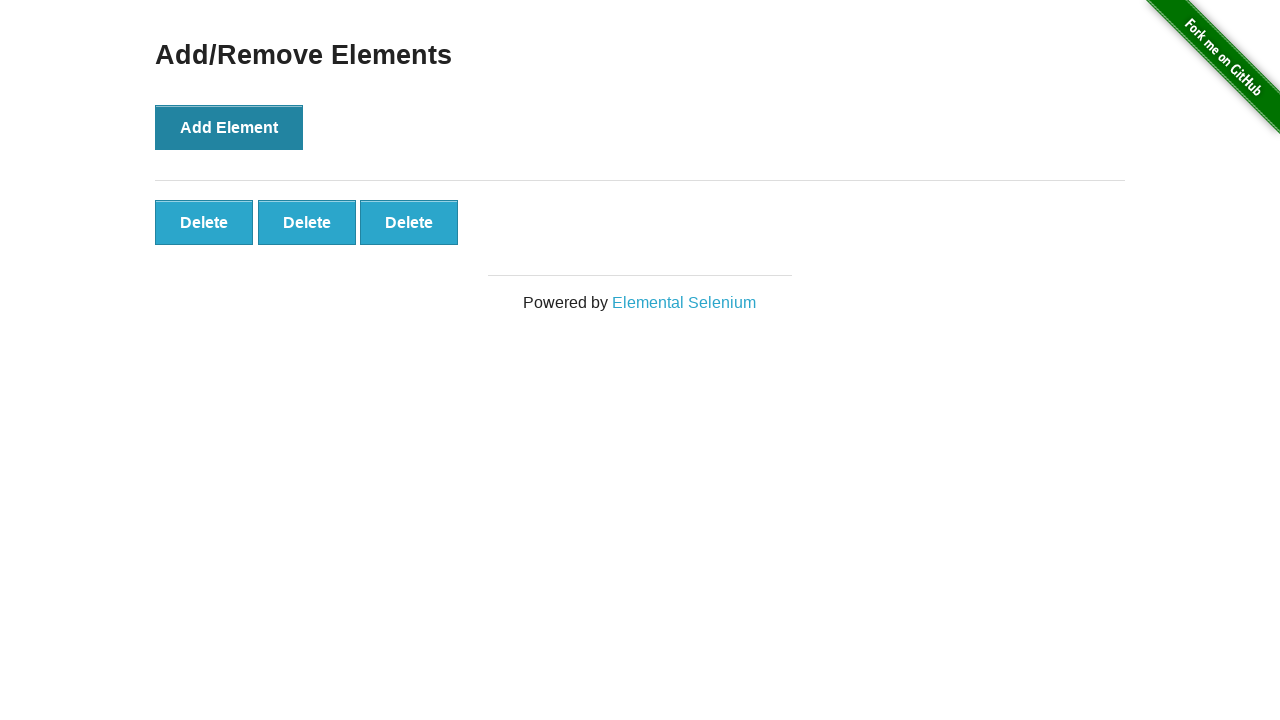

Clicked Add Element button (iteration 4 of 7) at (229, 127) on xpath=//button[text()='Add Element']
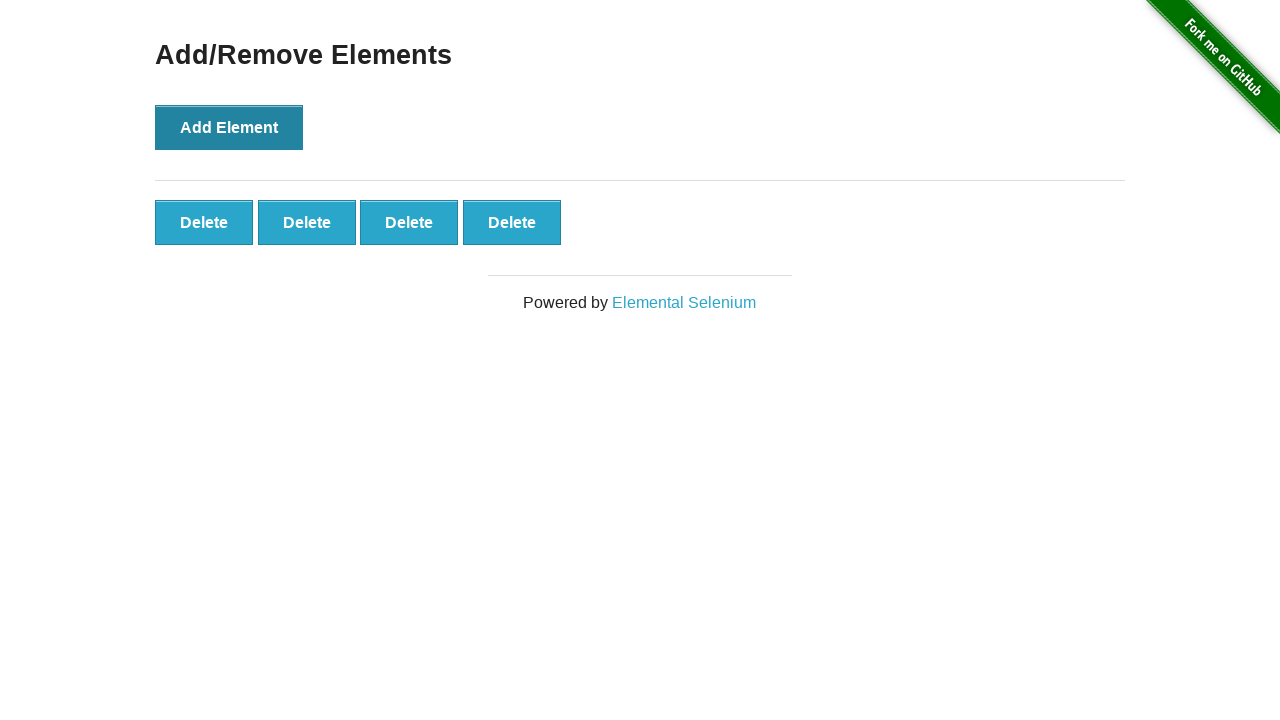

Clicked Add Element button (iteration 5 of 7) at (229, 127) on xpath=//button[text()='Add Element']
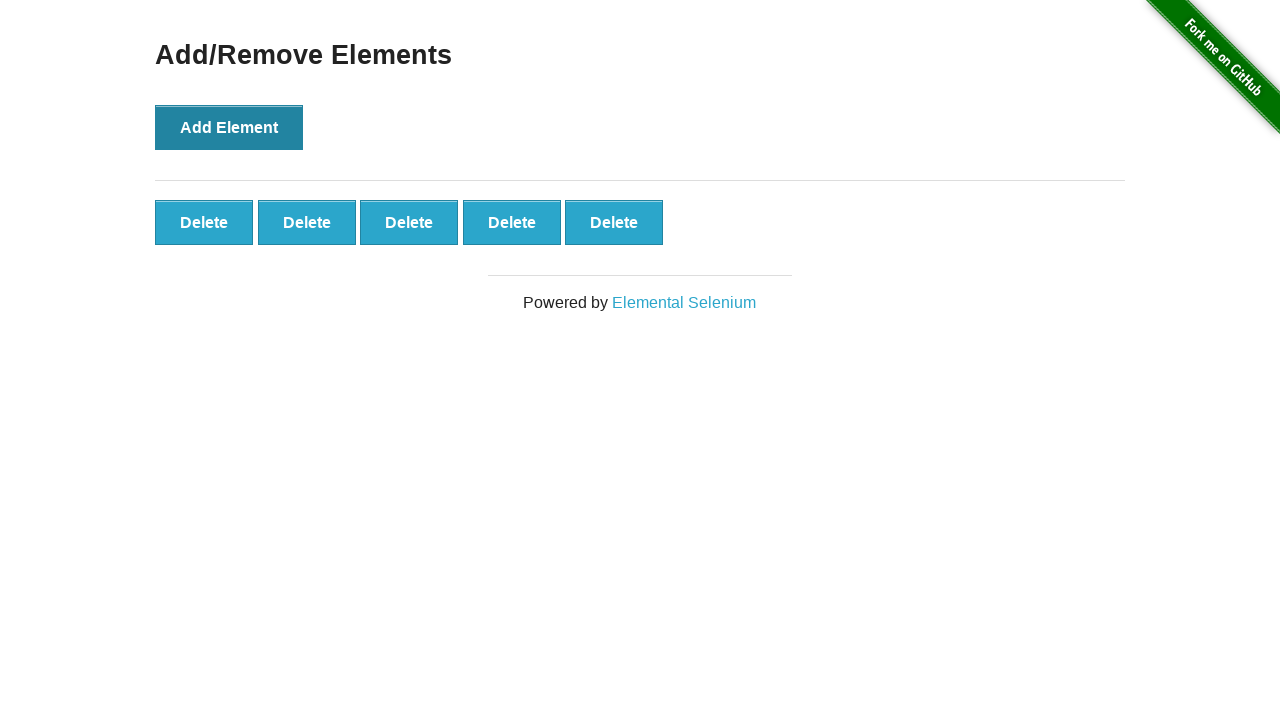

Clicked Add Element button (iteration 6 of 7) at (229, 127) on xpath=//button[text()='Add Element']
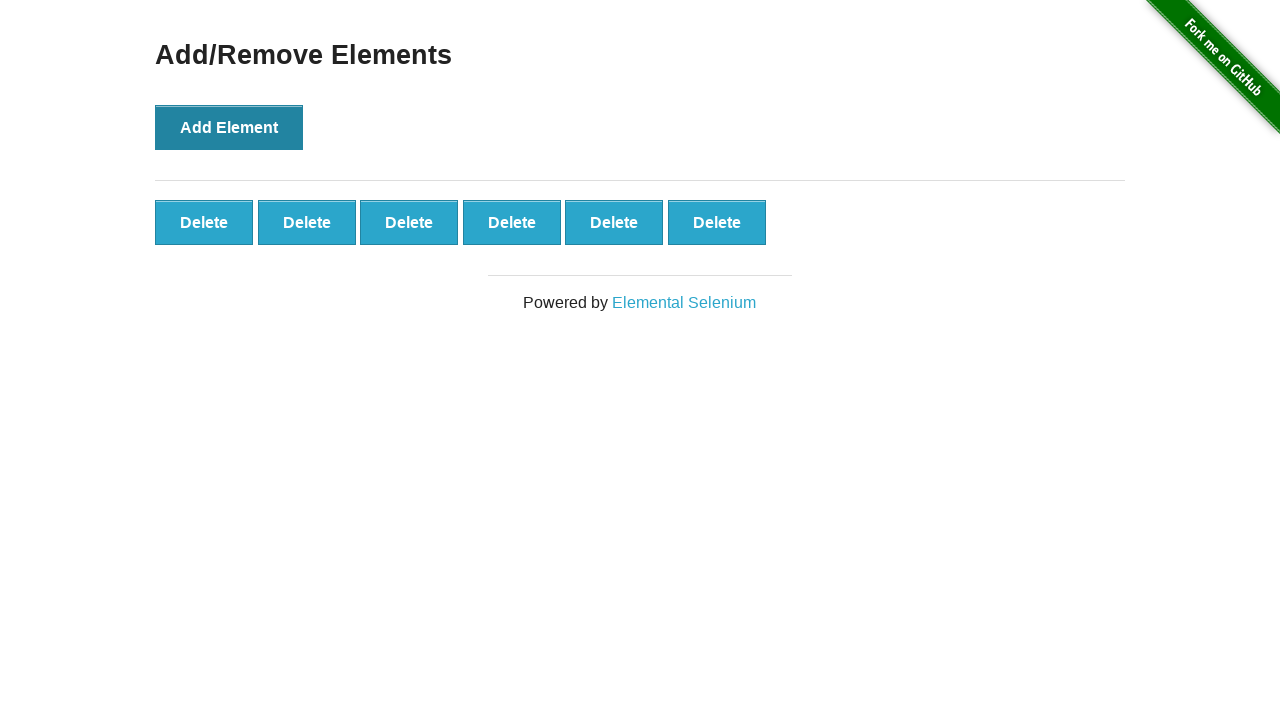

Clicked Add Element button (iteration 7 of 7) at (229, 127) on xpath=//button[text()='Add Element']
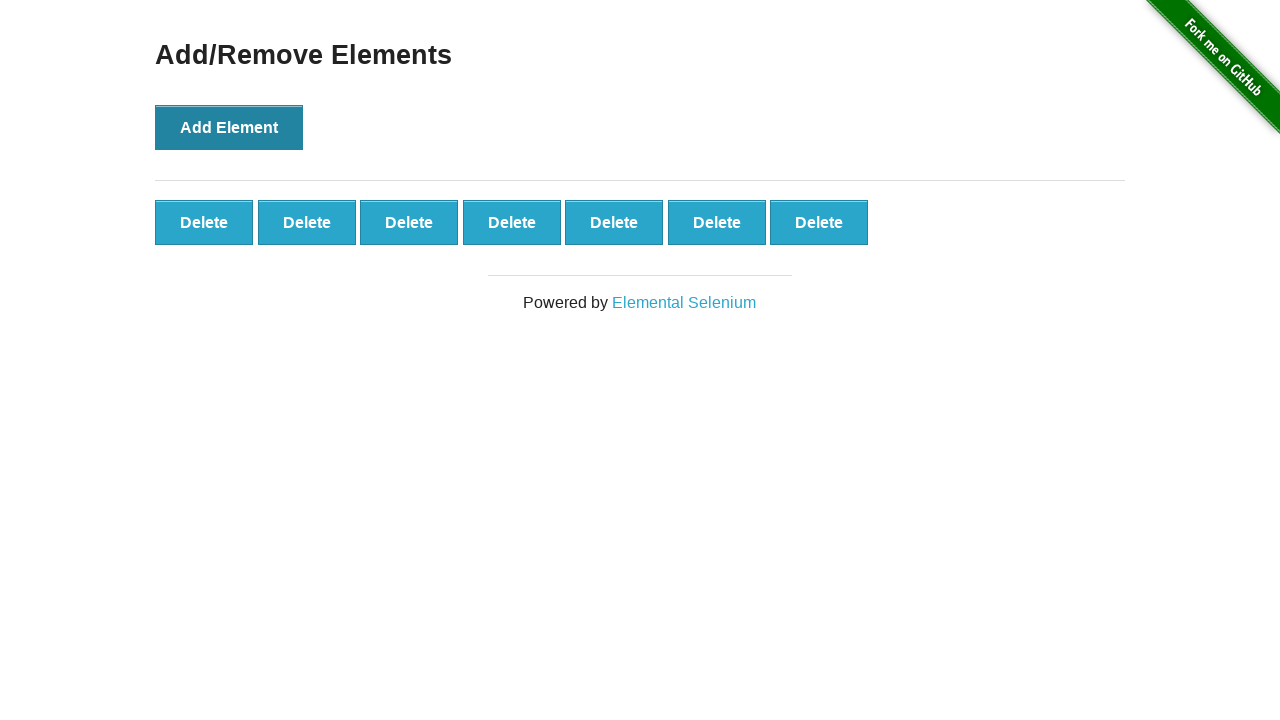

Waited for added elements to appear
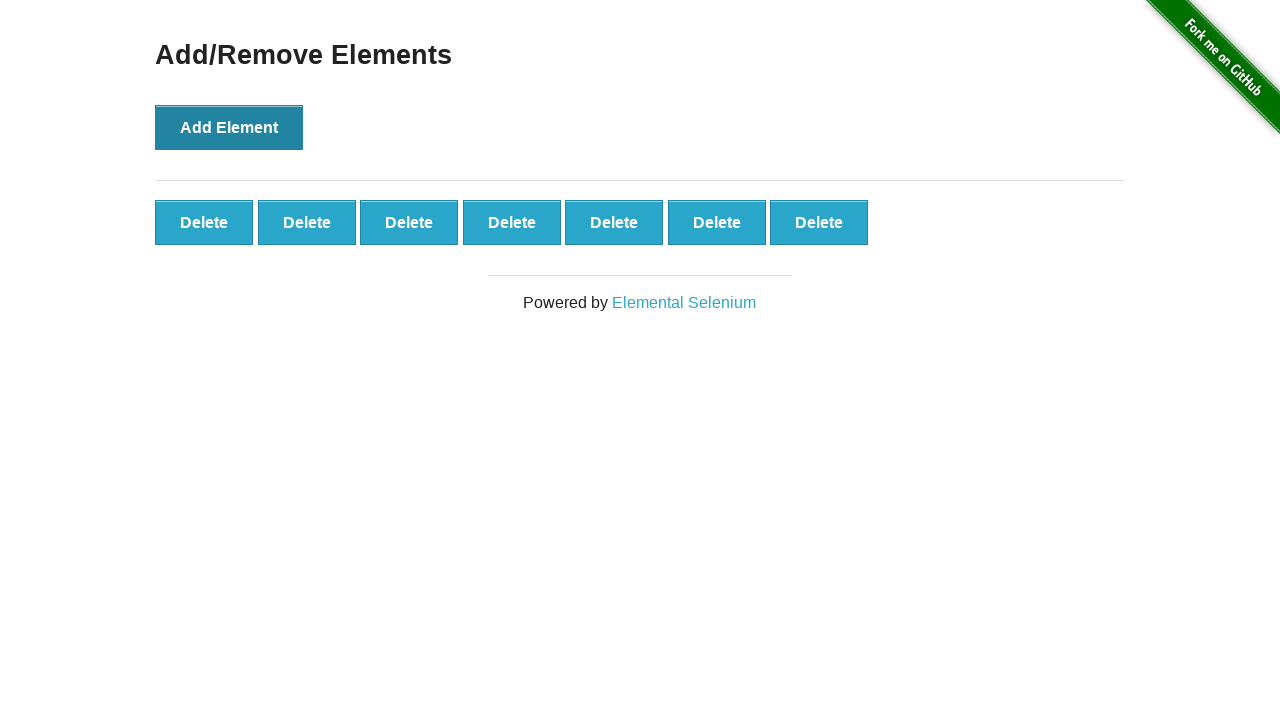

Removed element 7 by clicking its delete button at (819, 222) on xpath=//button[7][@class='added-manually']
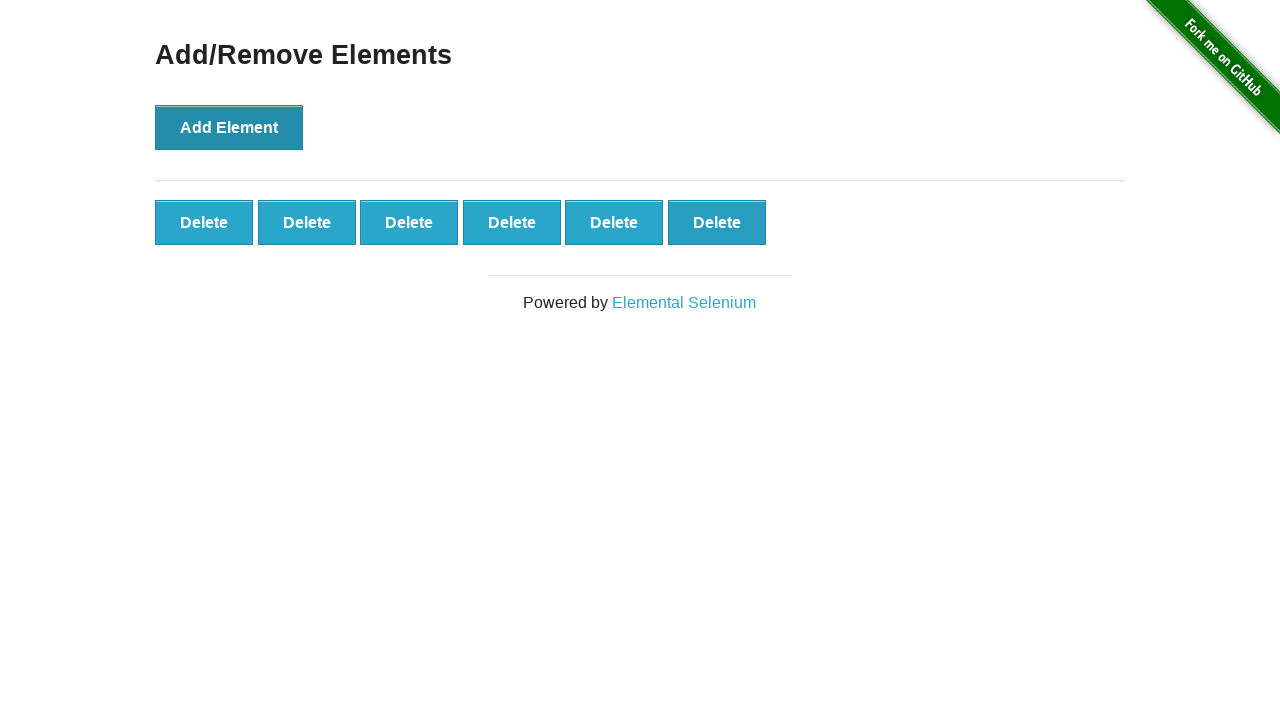

Removed element 6 by clicking its delete button at (717, 222) on xpath=//button[6][@class='added-manually']
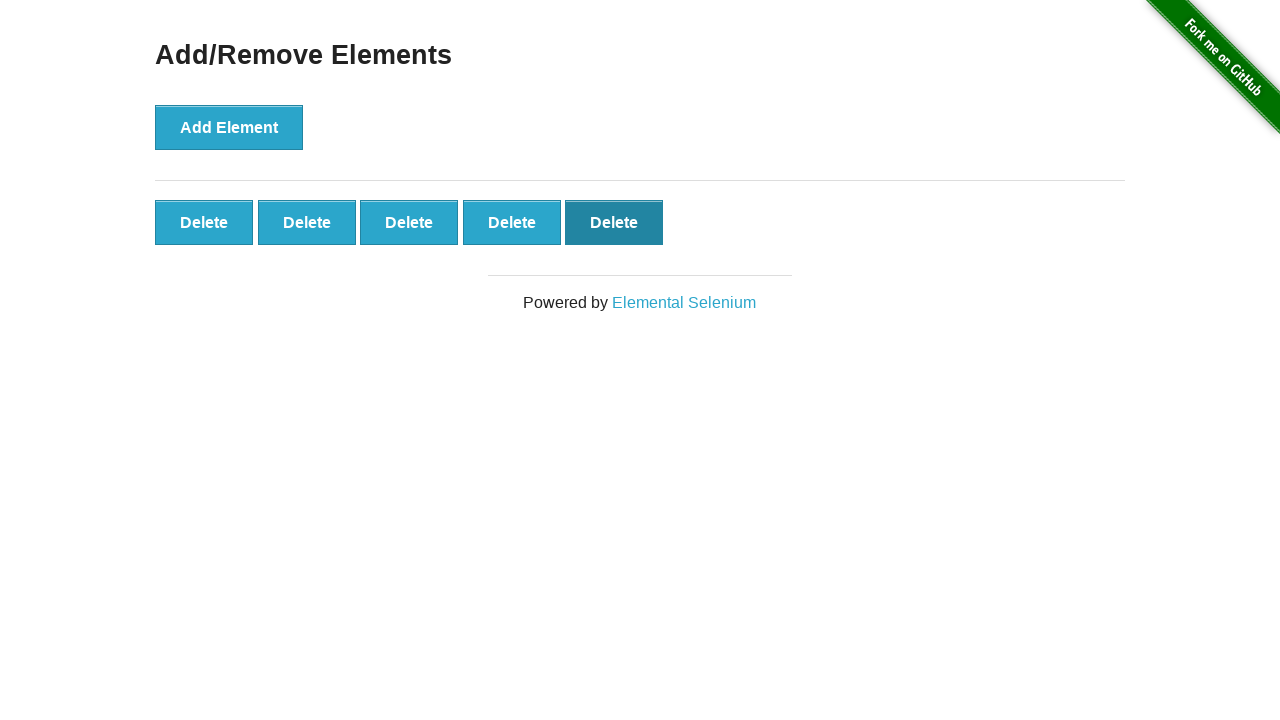

Removed element 5 by clicking its delete button at (614, 222) on xpath=//button[5][@class='added-manually']
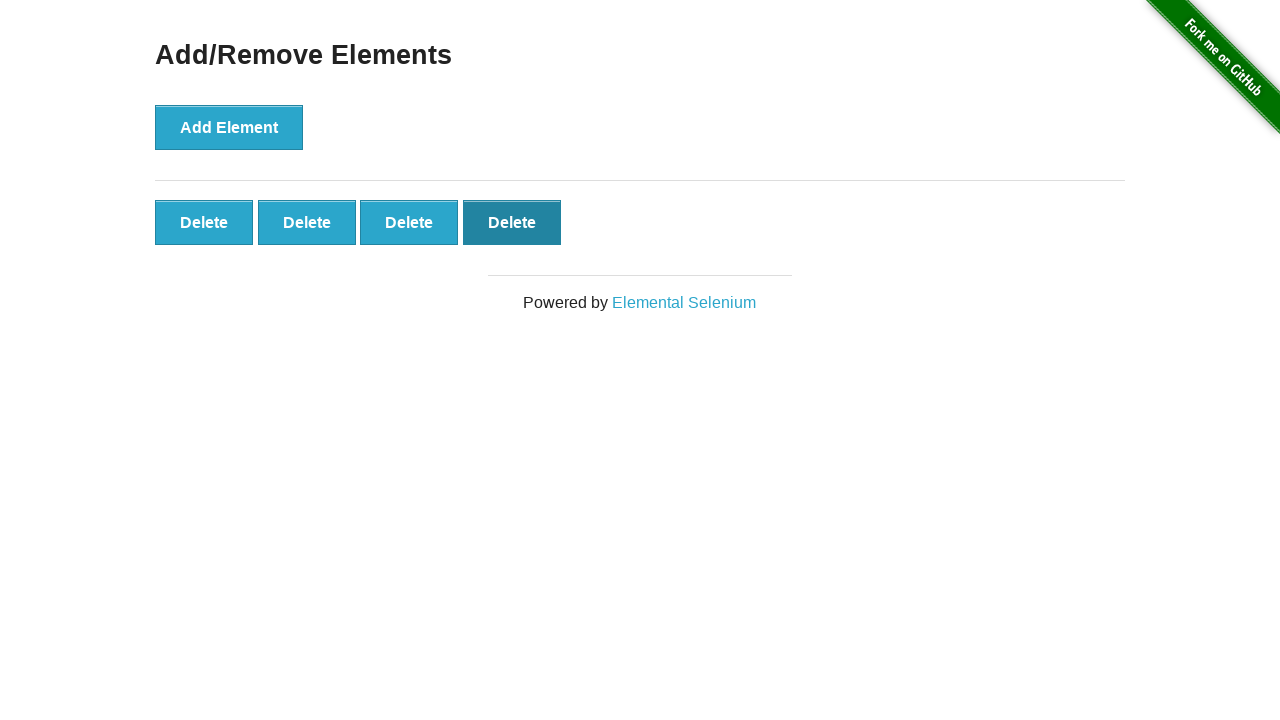

Removed element 4 by clicking its delete button at (512, 222) on xpath=//button[4][@class='added-manually']
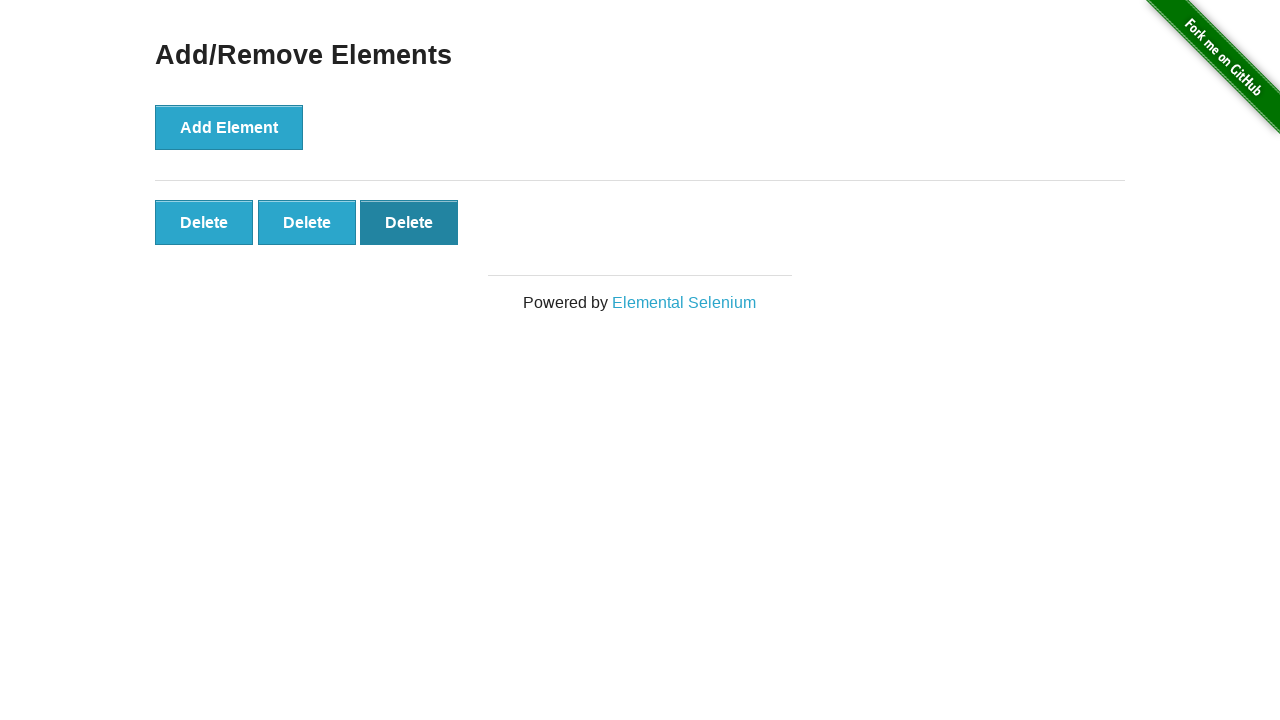

Removed element 3 by clicking its delete button at (409, 222) on xpath=//button[3][@class='added-manually']
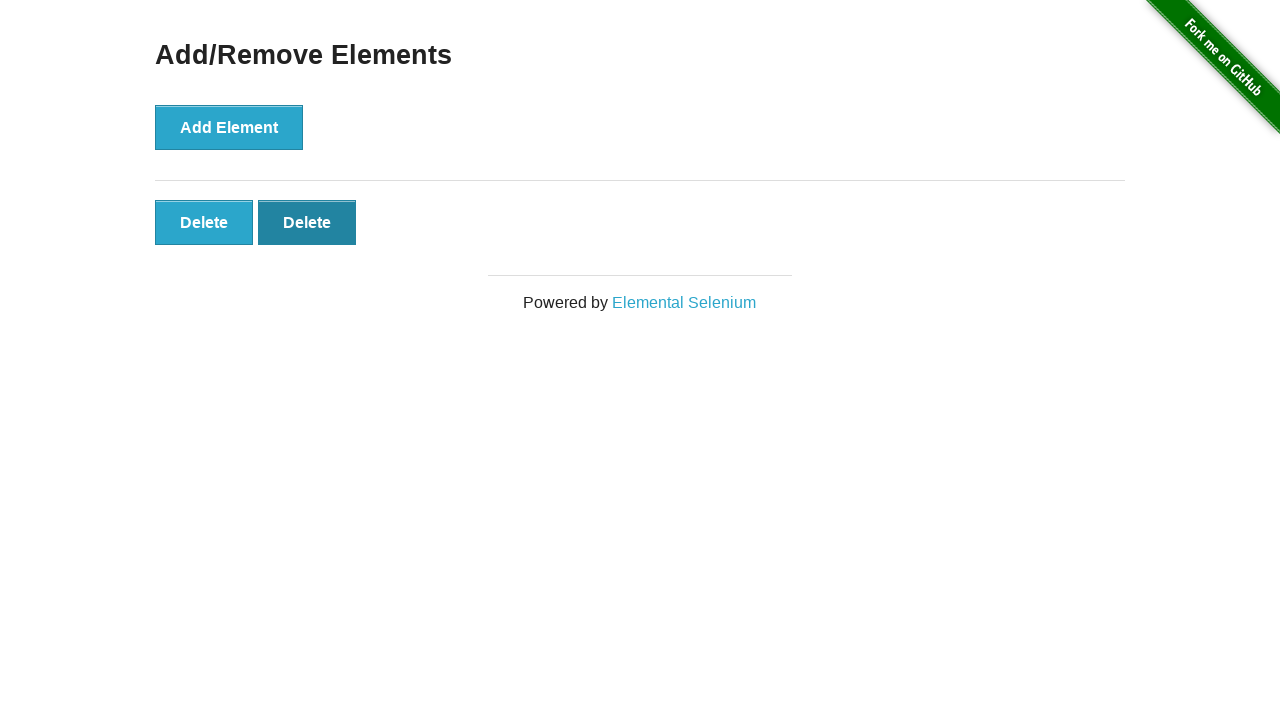

Removed element 2 by clicking its delete button at (307, 222) on xpath=//button[2][@class='added-manually']
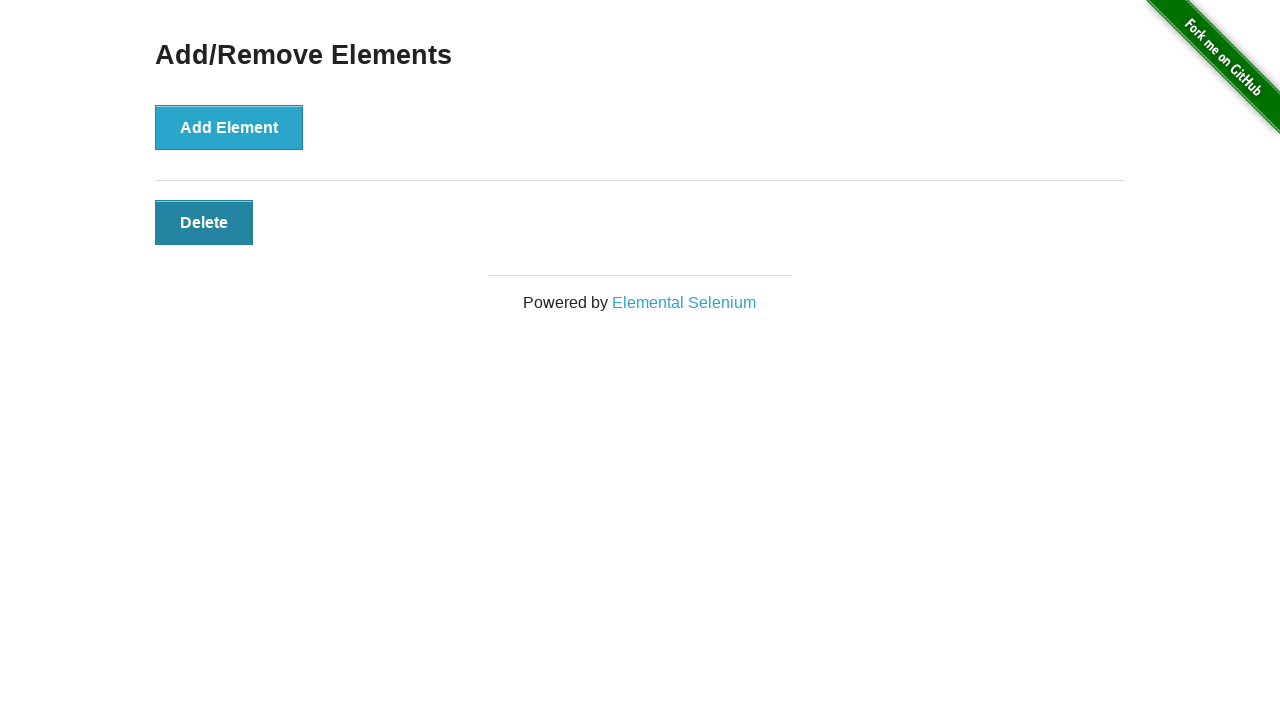

Removed element 1 by clicking its delete button at (204, 222) on xpath=//button[1][@class='added-manually']
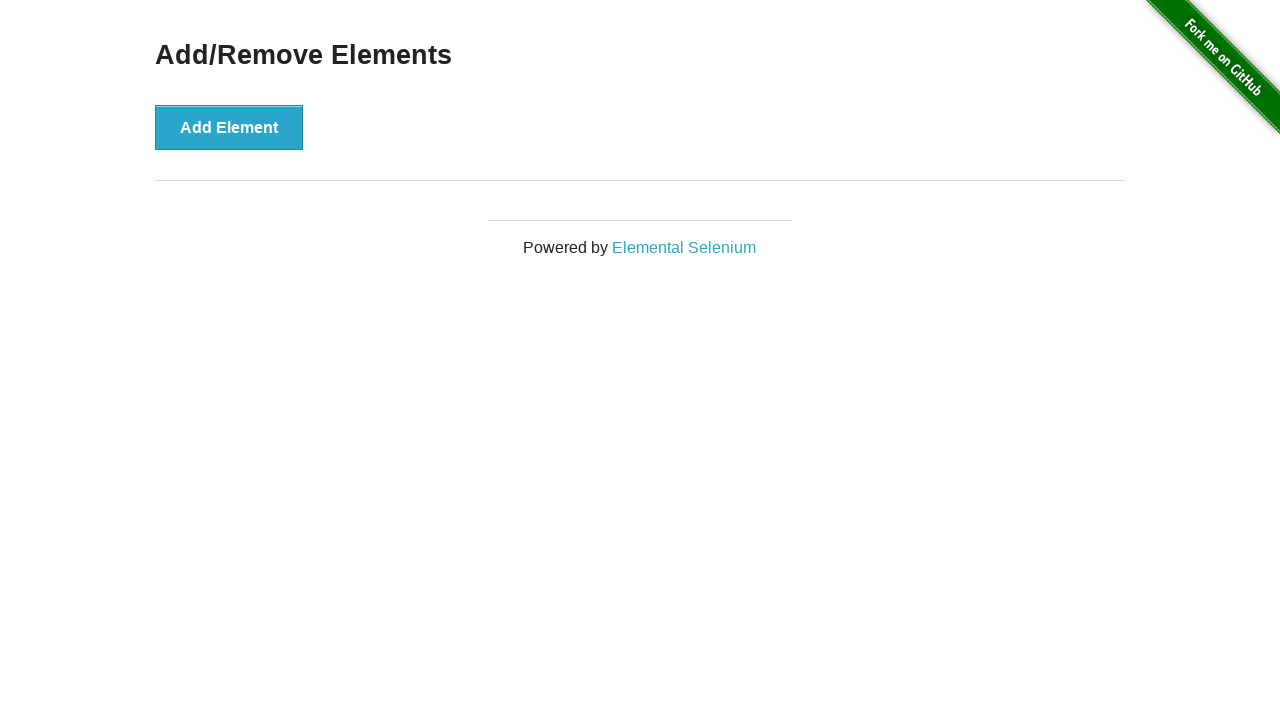

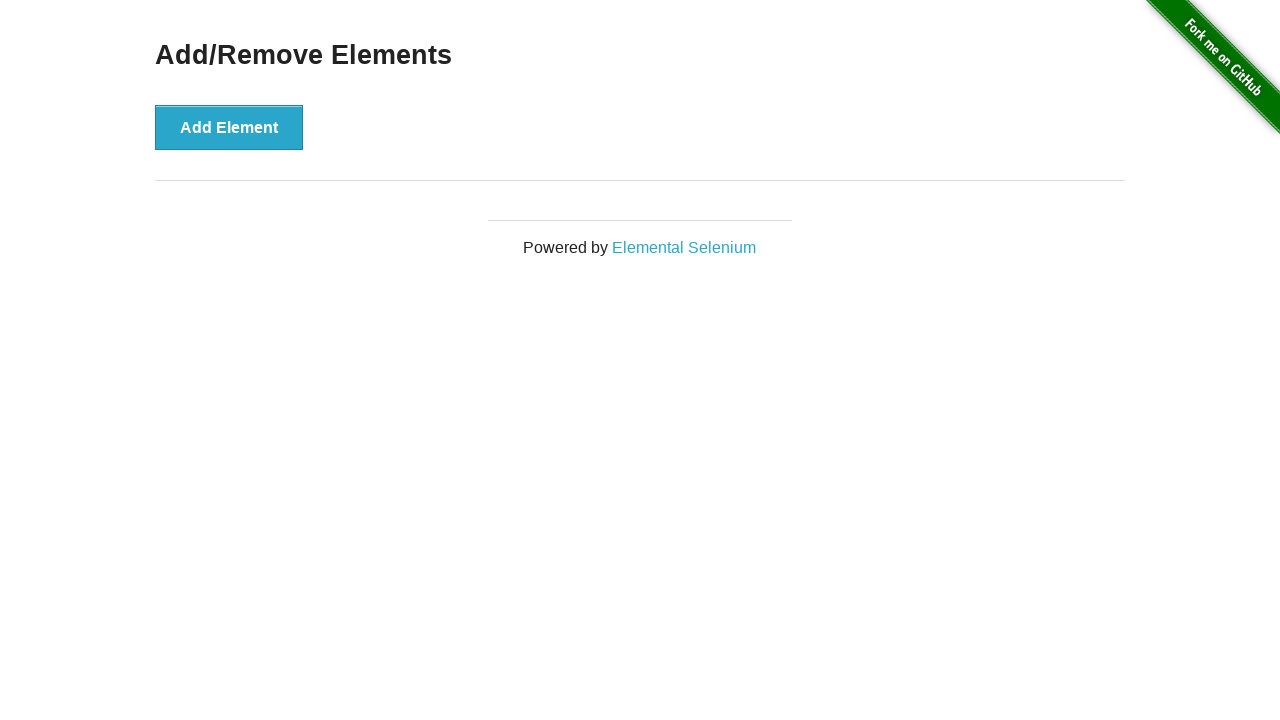